Navigates to the Infosys website homepage and verifies the page content loads, including checking for iframe elements on the page

Starting URL: https://www.infosys.com

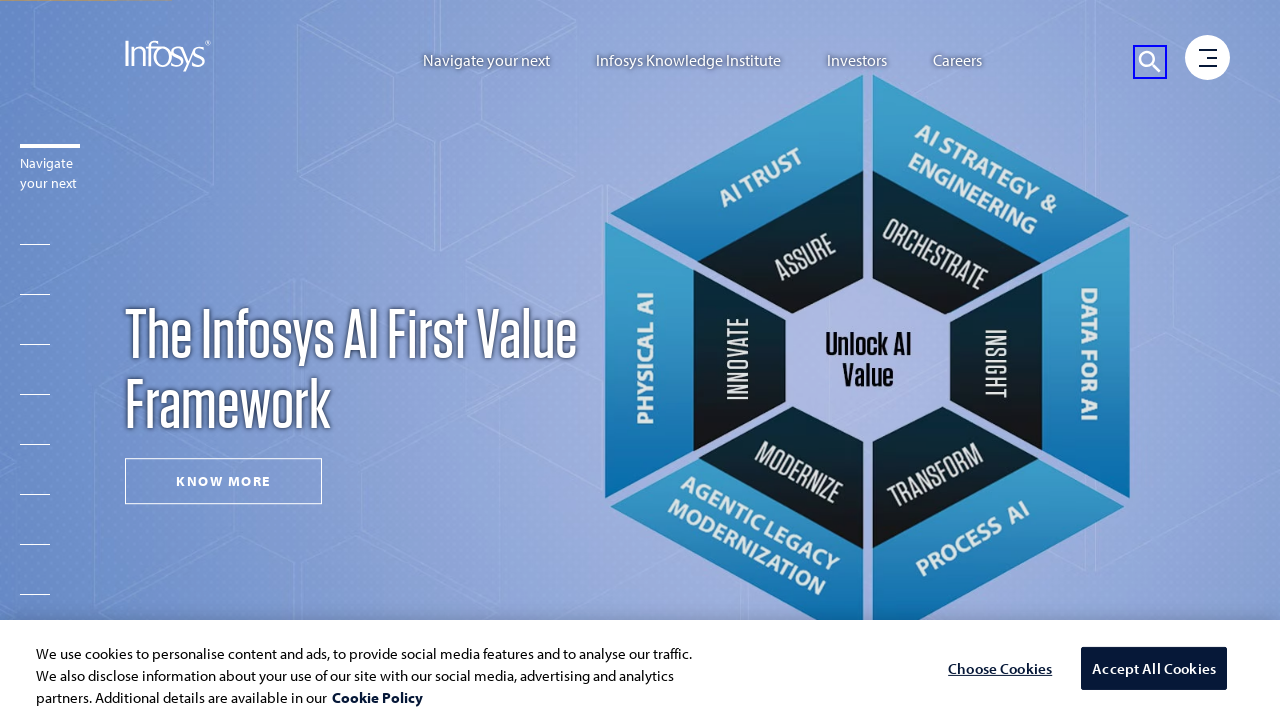

Waited for main page body to load
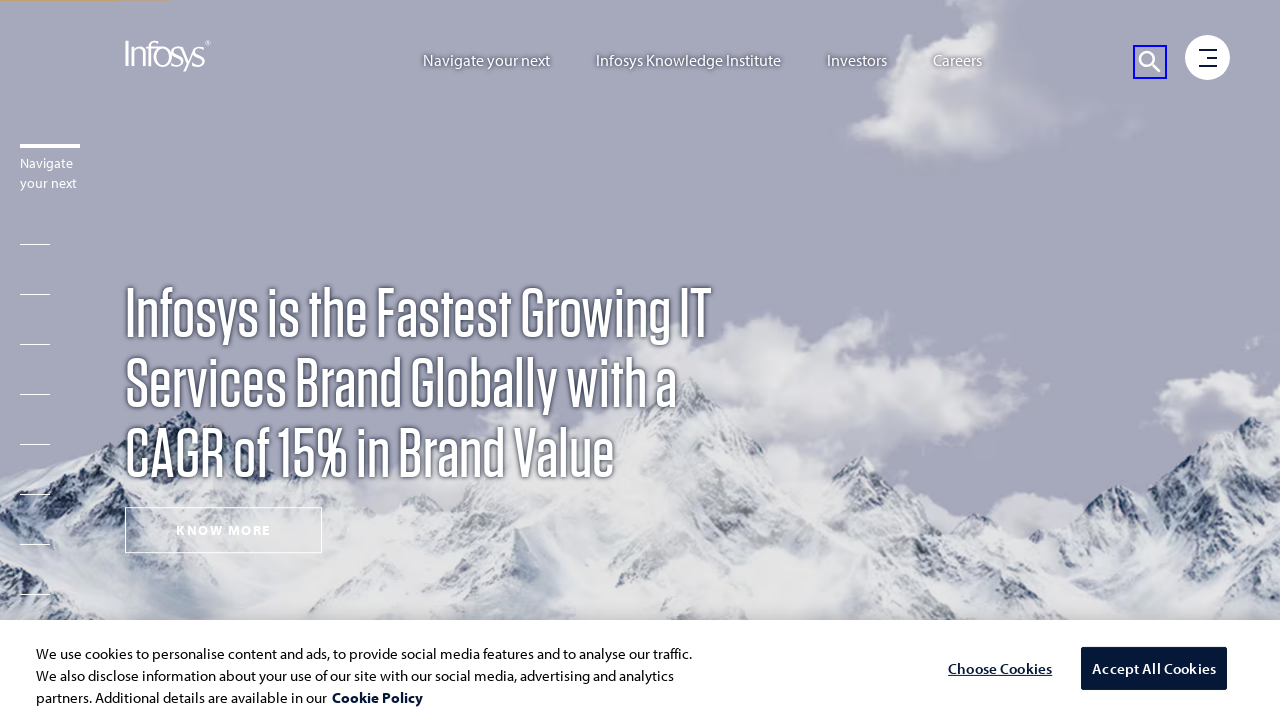

Located all iframes on the page - found 3 iframe(s)
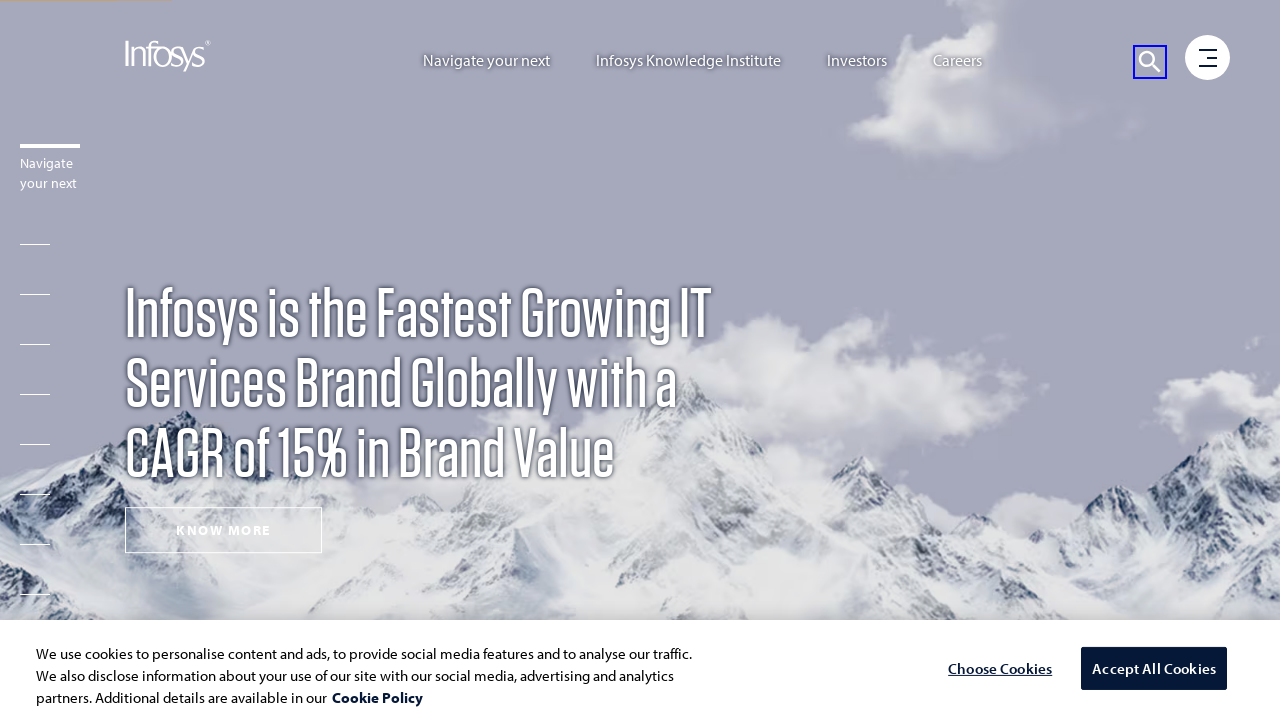

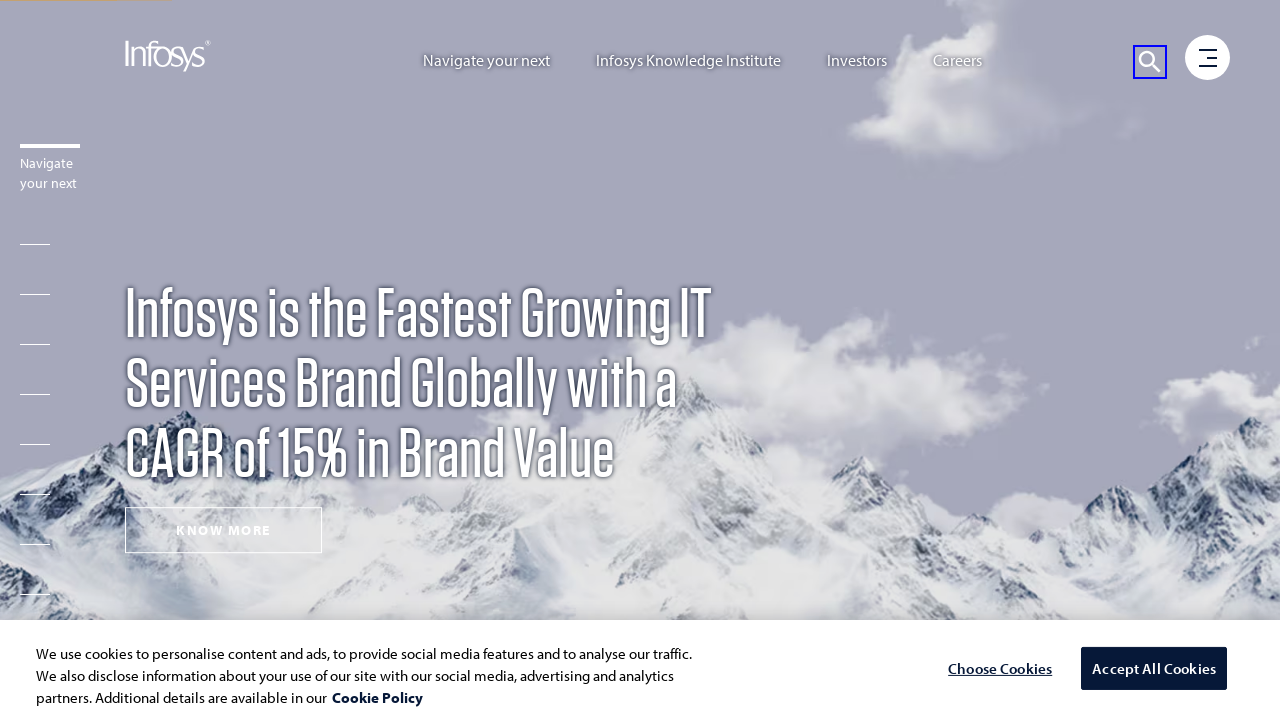